Fills out a signup form with first name, last name, and email, then submits it

Starting URL: https://secure-retreat-92358.herokuapp.com

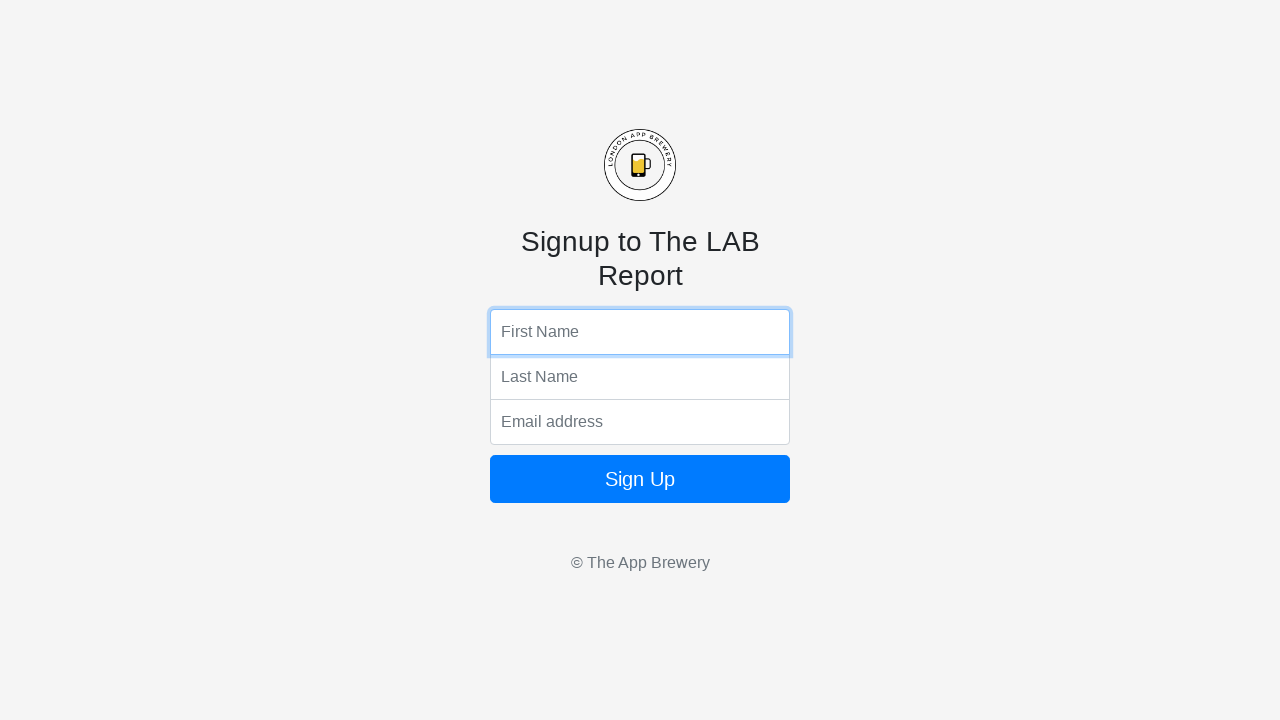

Filled first name field with 'John' on input[name='fName']
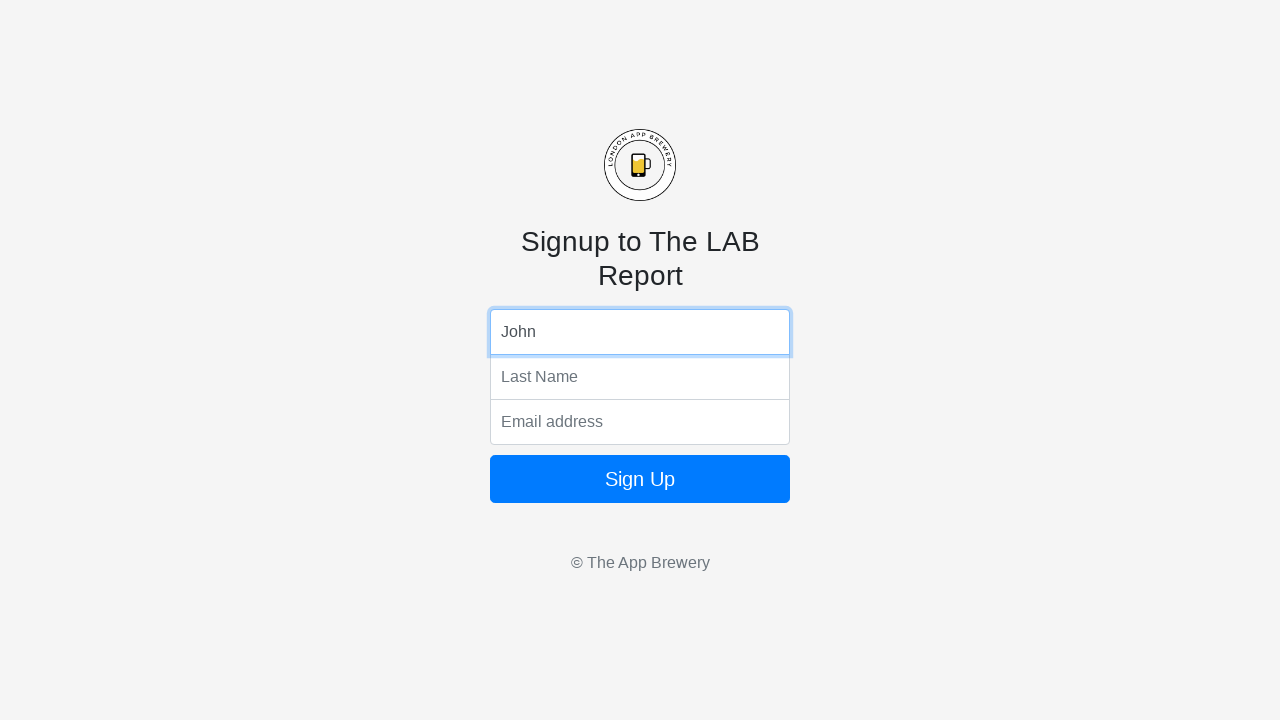

Filled last name field with 'Smith' on input[name='lName']
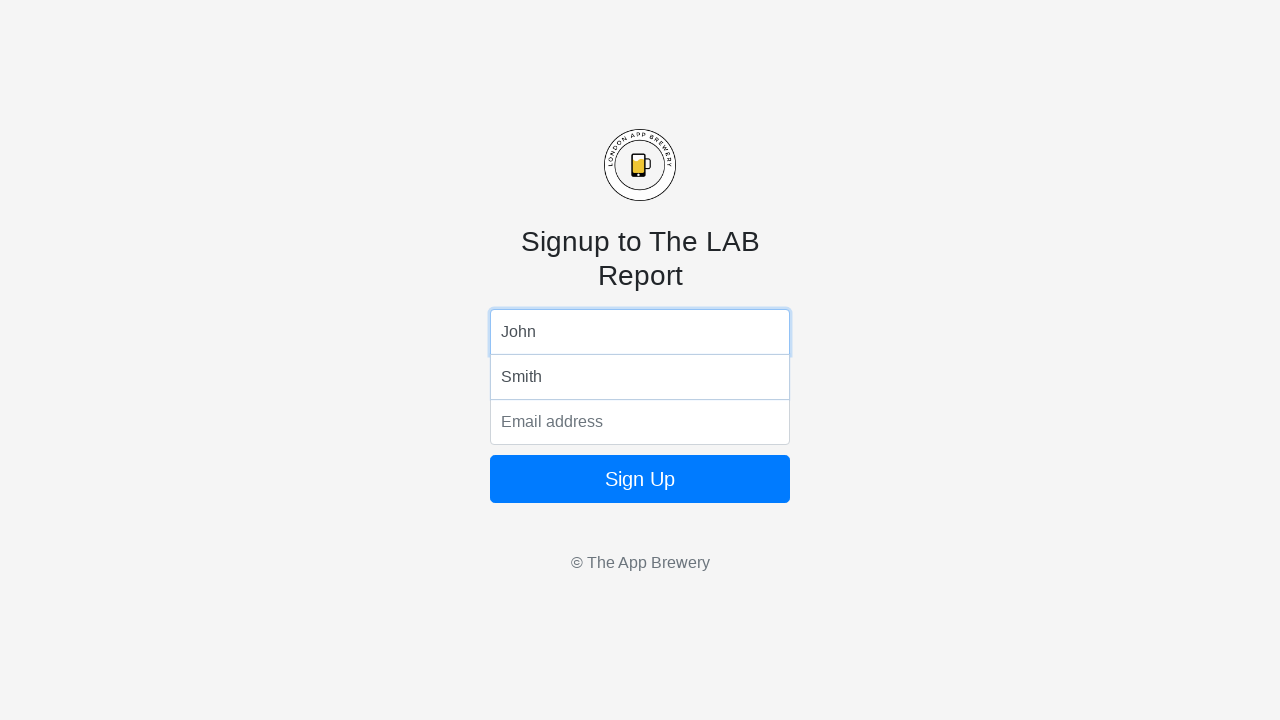

Filled email field with 'john.smith@example.com' on input[name='email']
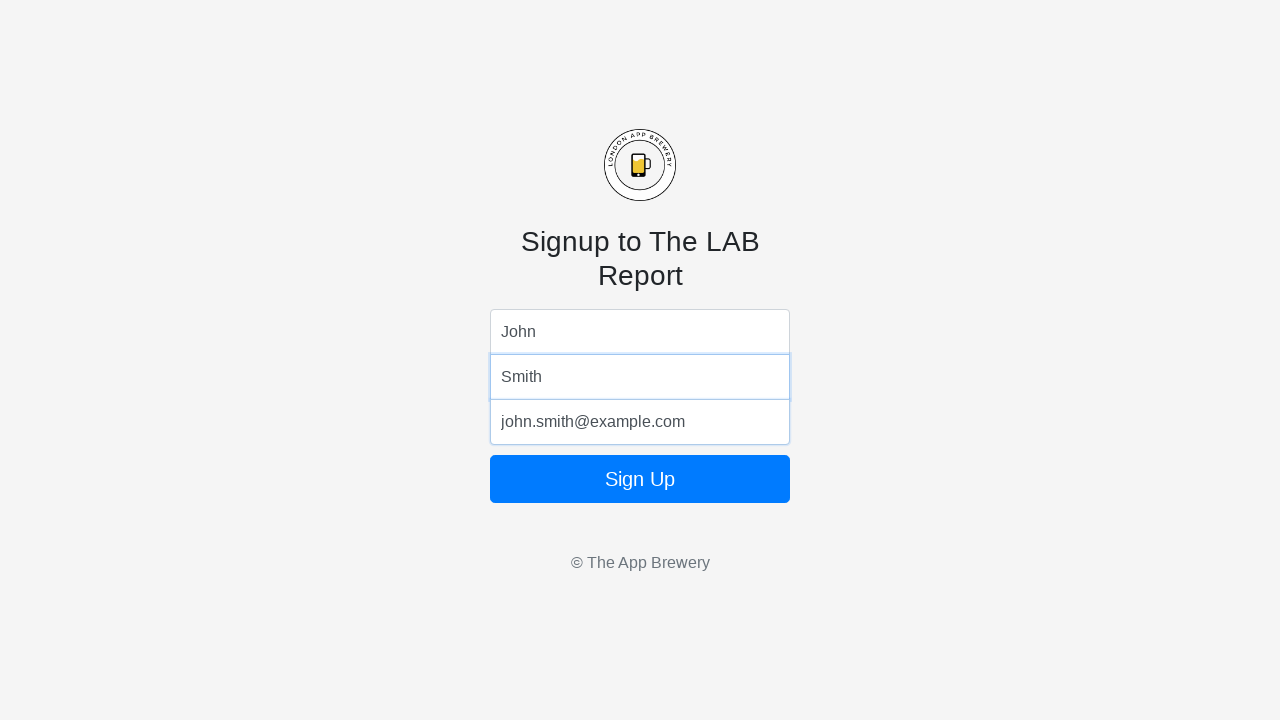

Clicked submit button to submit the signup form at (640, 479) on .btn
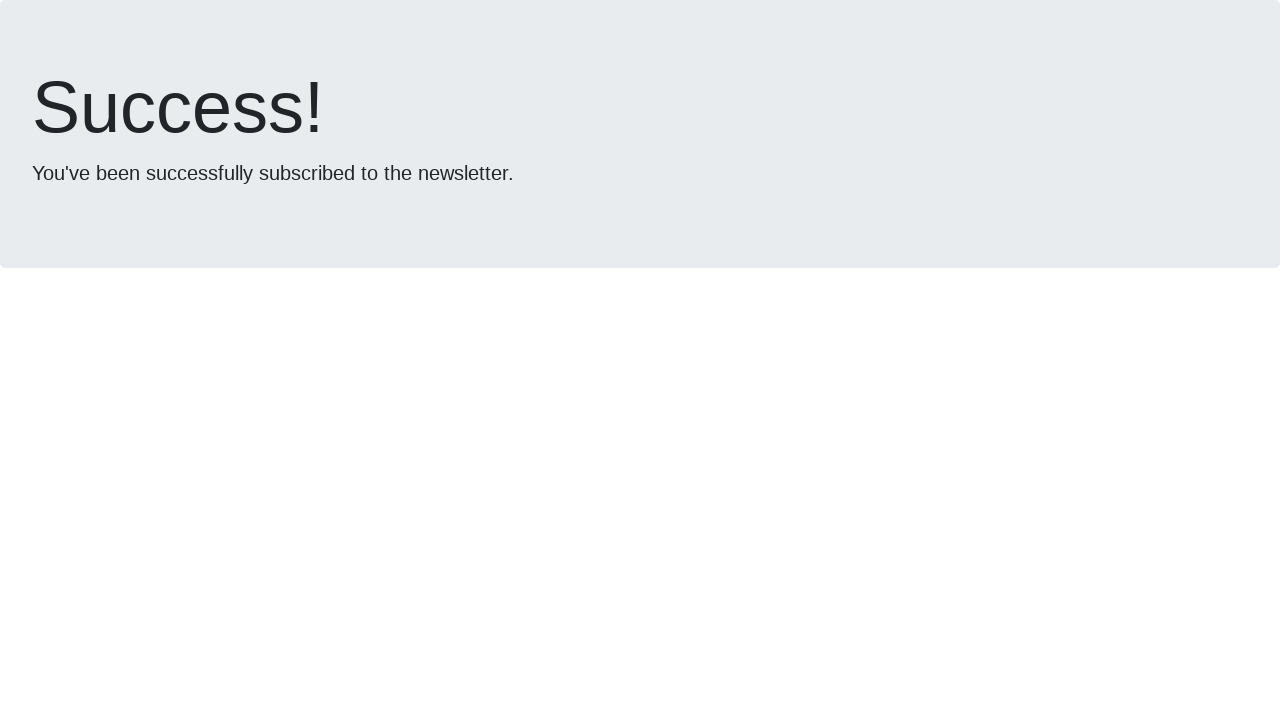

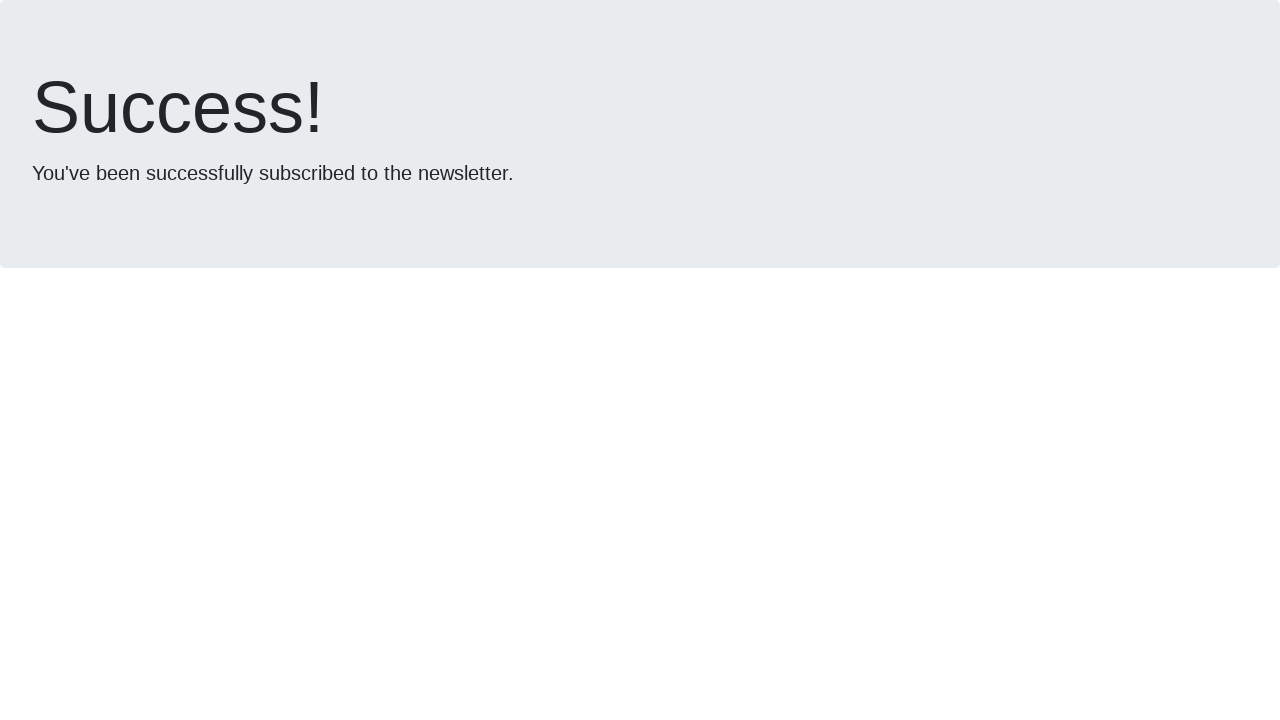